Tests navigation to the registration page by clicking the registration link and verifying the page loads

Starting URL: https://qa.koel.app/

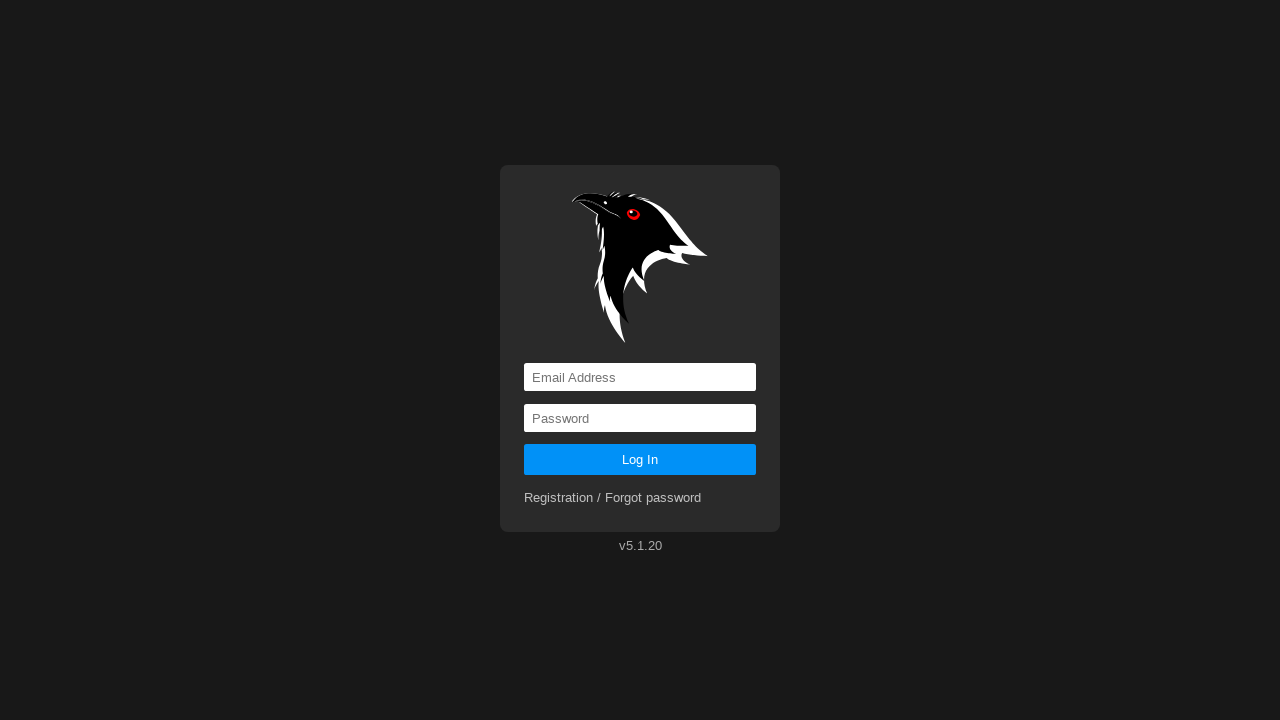

Clicked registration link at (613, 498) on a[href='registration']
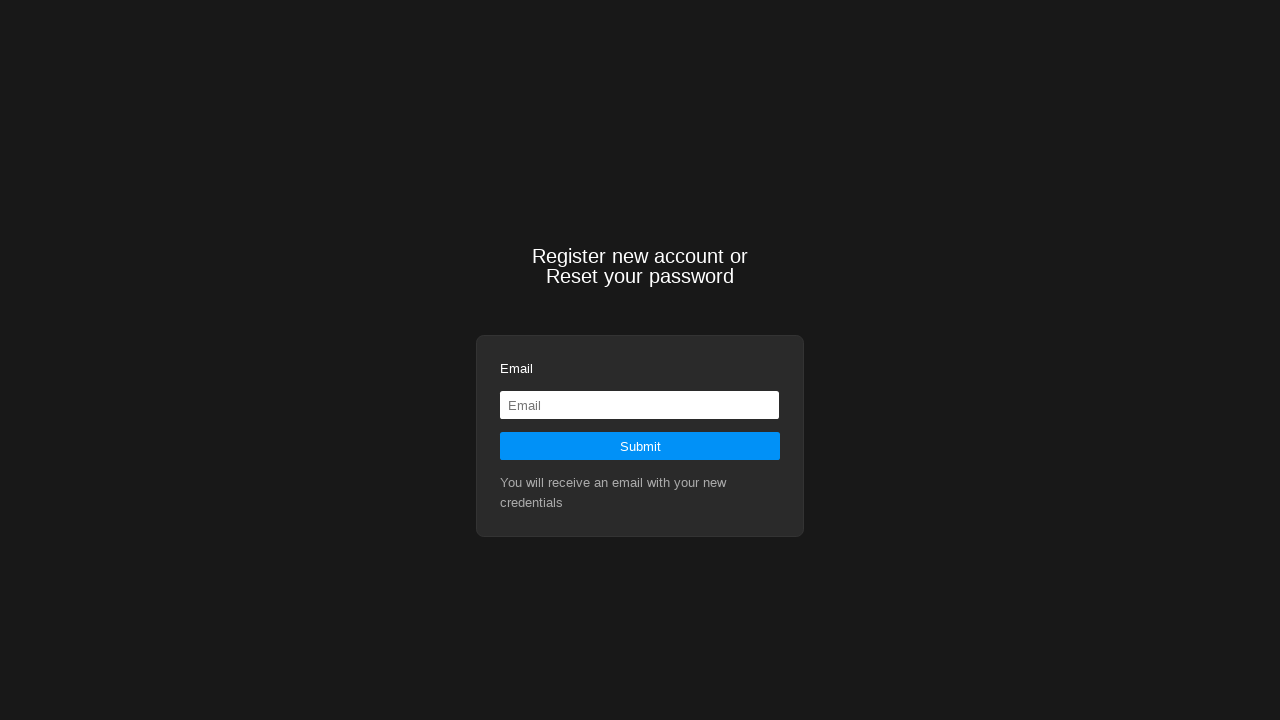

Registration page loaded and network idle
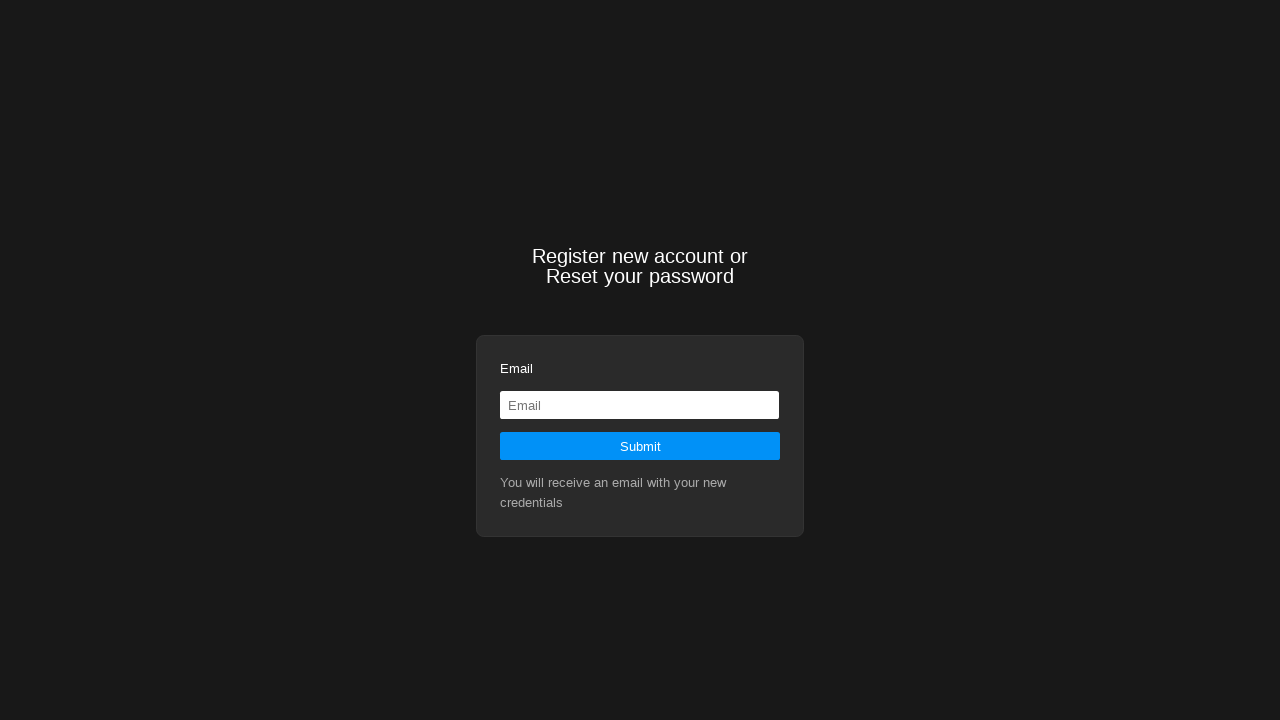

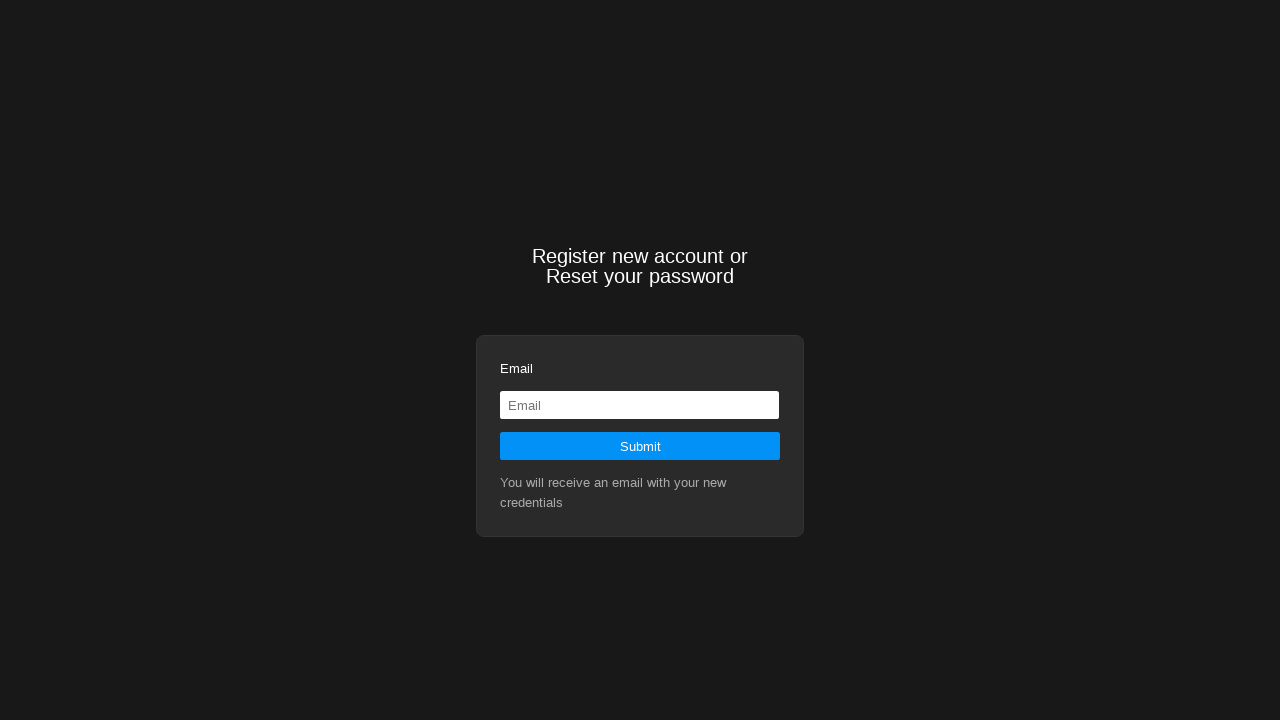